Tests JavaScript prompt alert handling by clicking to open an alert with textbox, entering a name, accepting the alert, and verifying the confirmation message displays the entered text

Starting URL: http://demo.automationtesting.in/Alerts.html

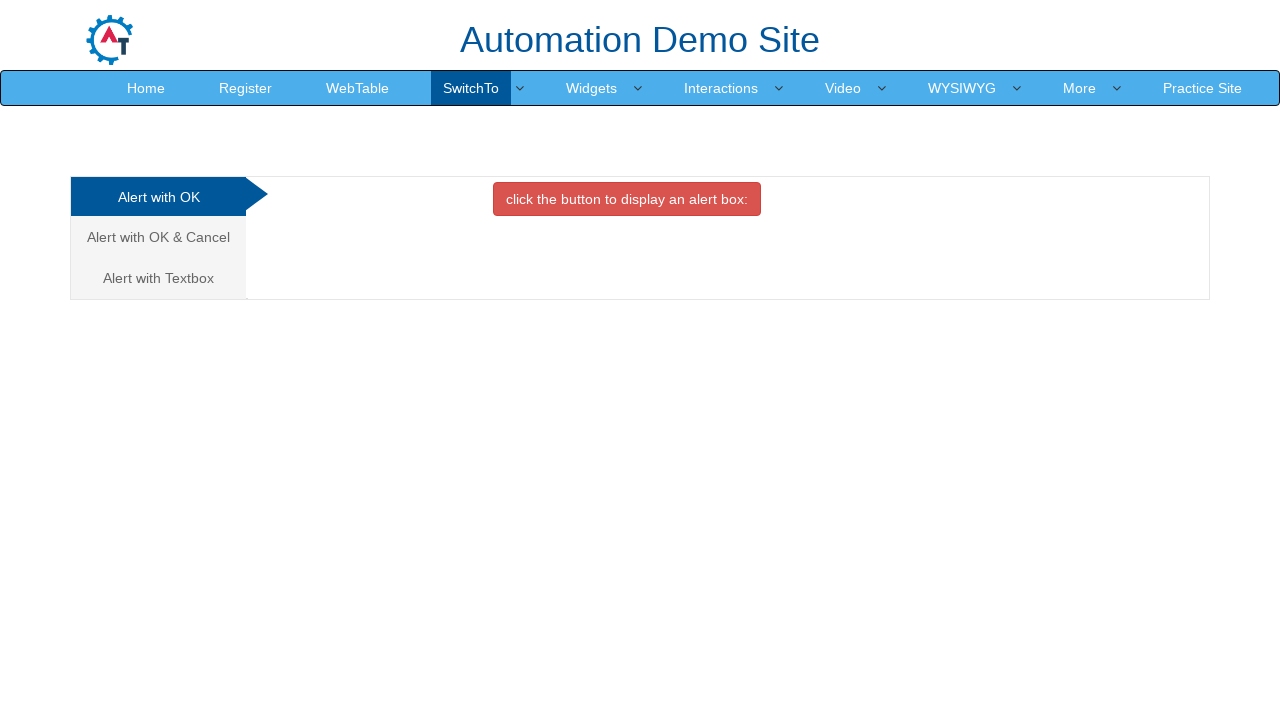

Clicked on 'Alert with Textbox' tab to select that alert type at (158, 278) on xpath=//a[contains(text(),'Alert with Textbox')]
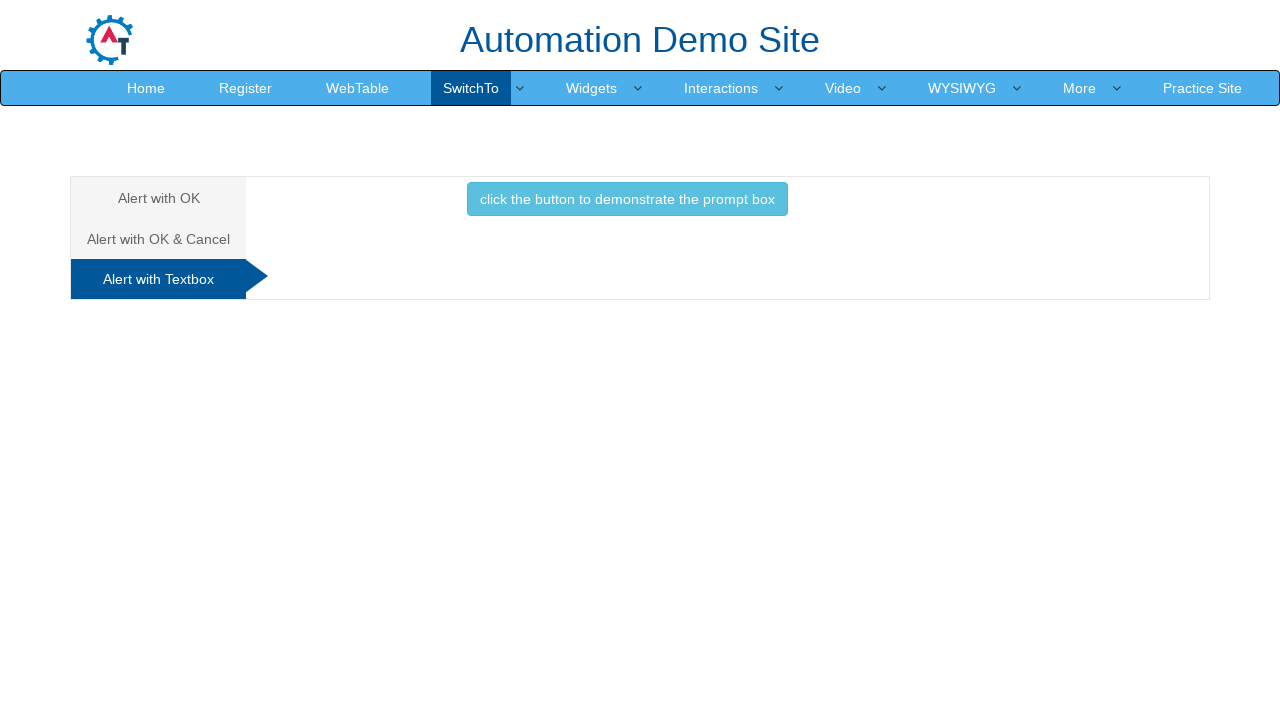

Clicked the button to trigger the prompt alert at (627, 199) on xpath=//button[contains(text(),'click the button to demonstrate the prompt box')
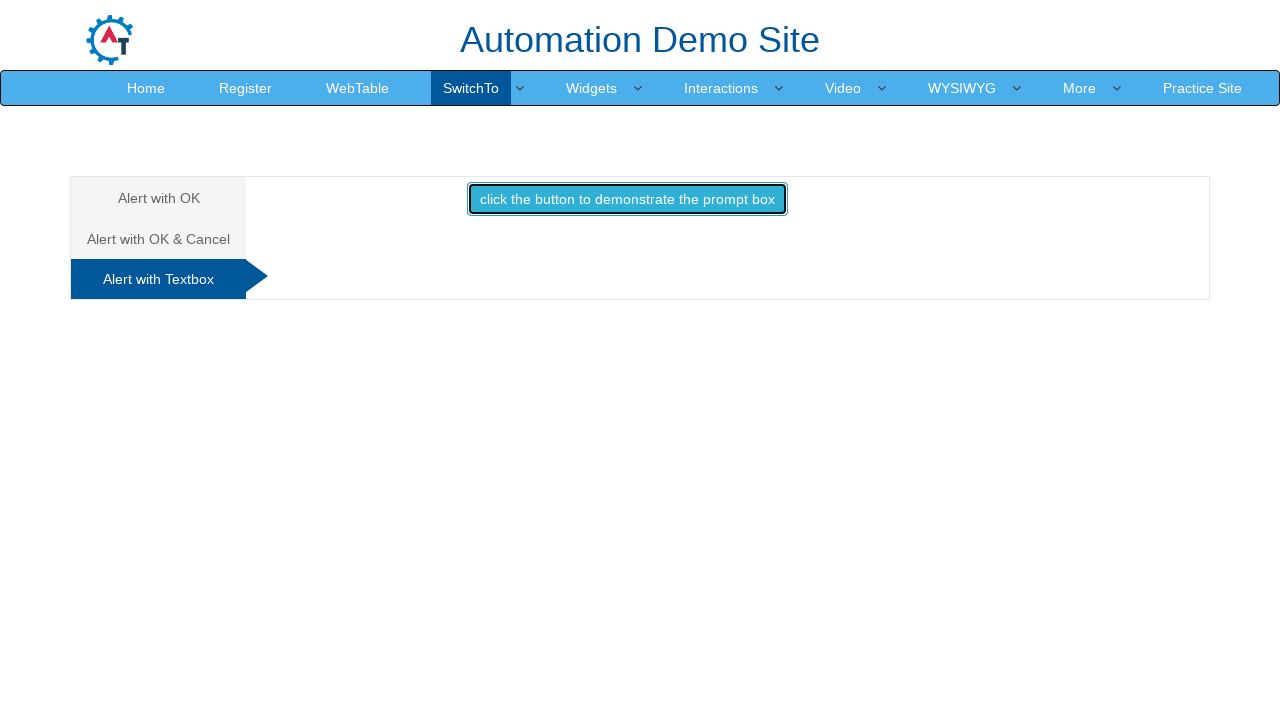

Set up dialog handler to accept prompt with 'Tom Peter'
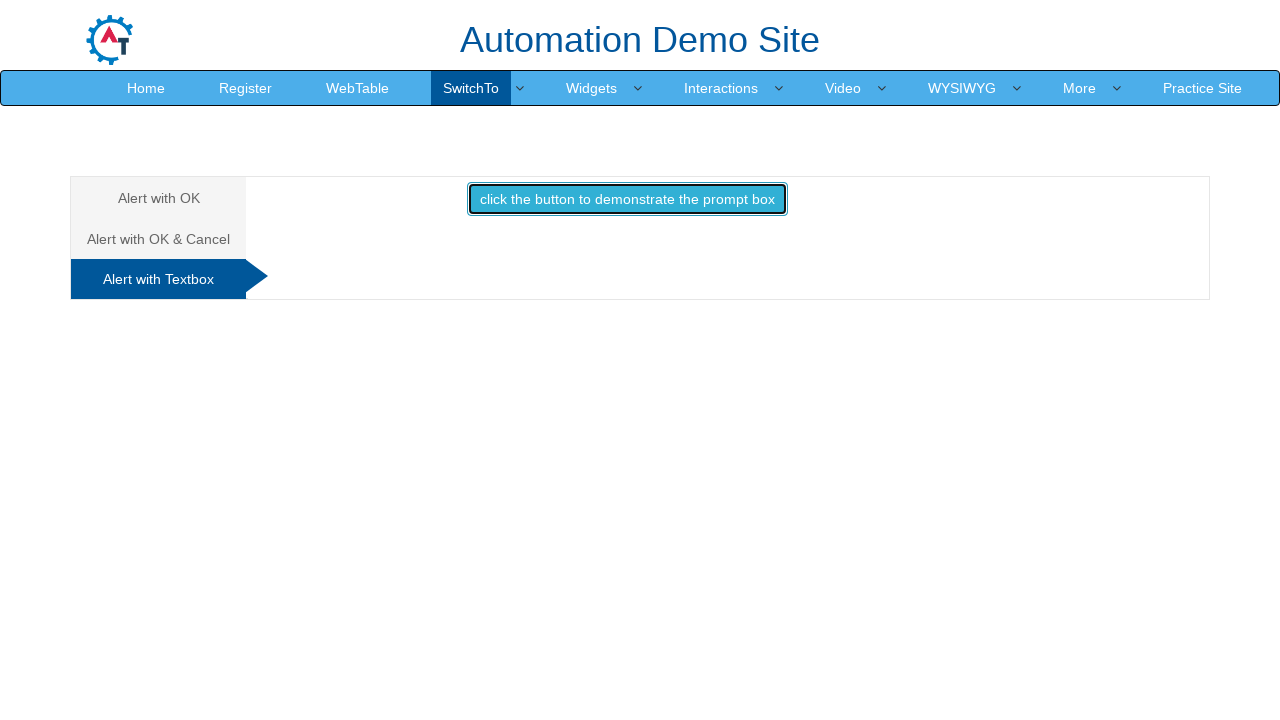

Re-clicked the button to trigger the prompt dialog with handler active at (627, 199) on xpath=//button[contains(text(),'click the button to demonstrate the prompt box')
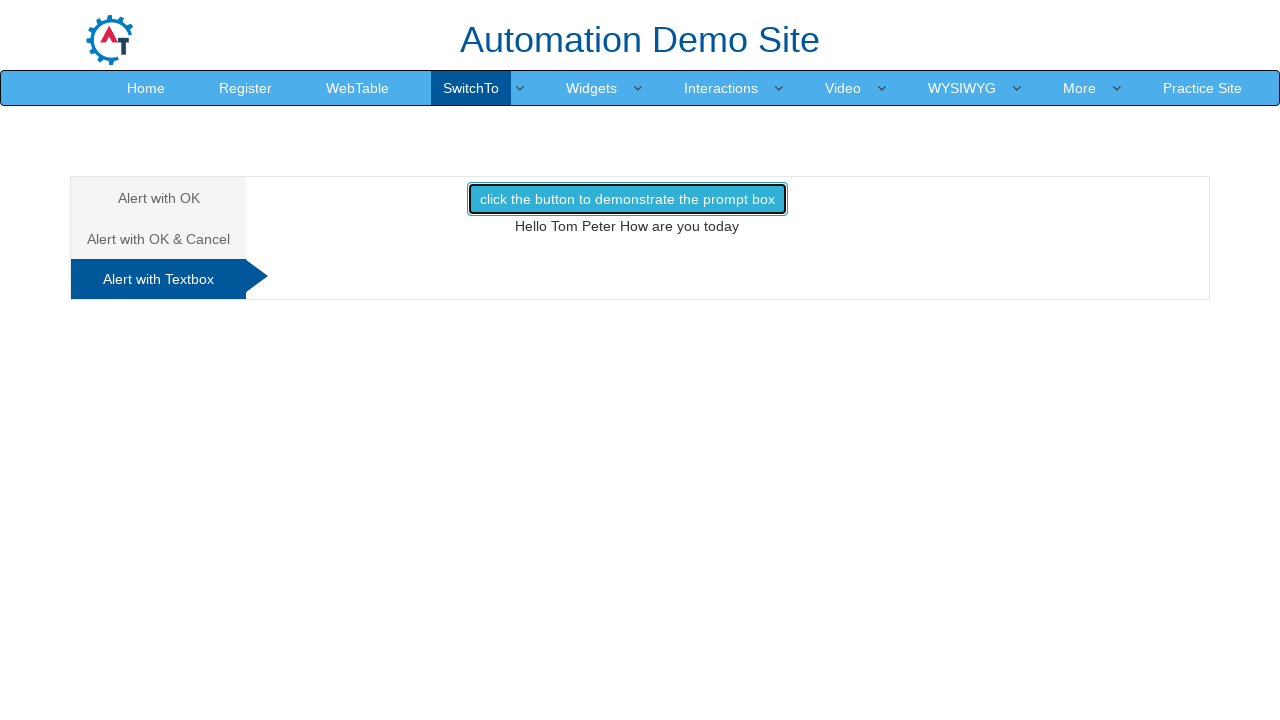

Waited for confirmation message element to appear
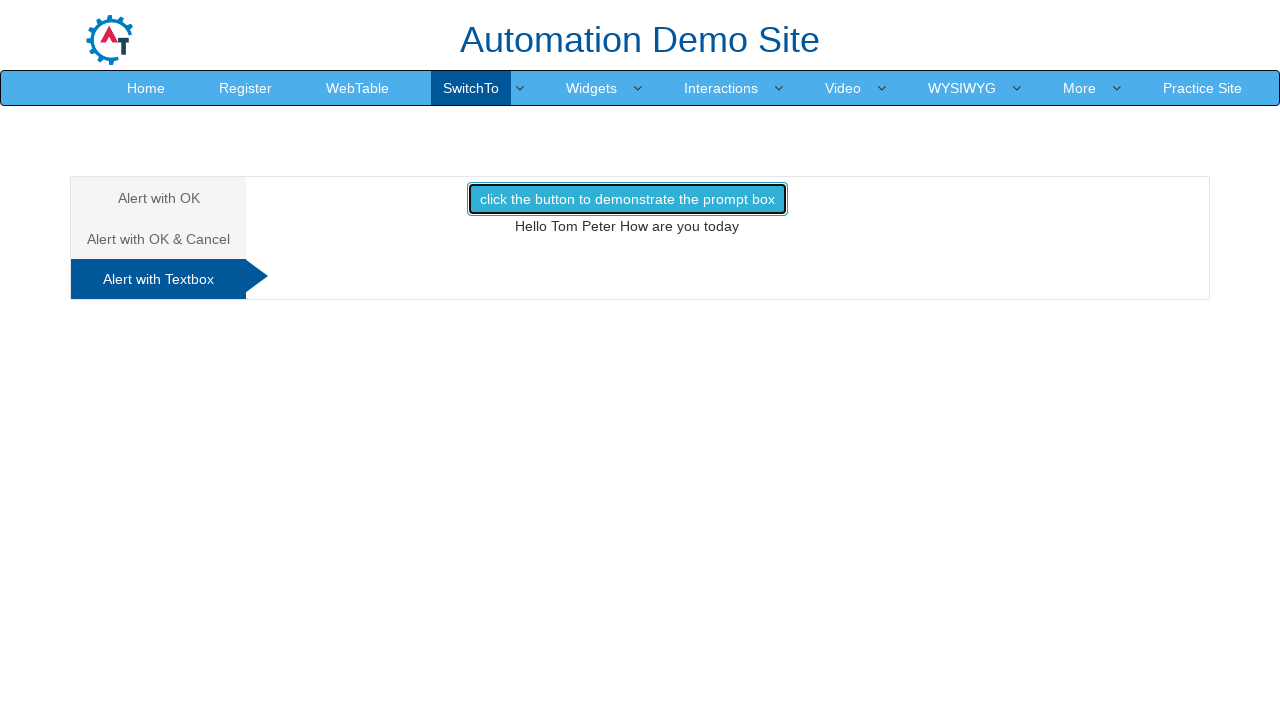

Retrieved confirmation message text
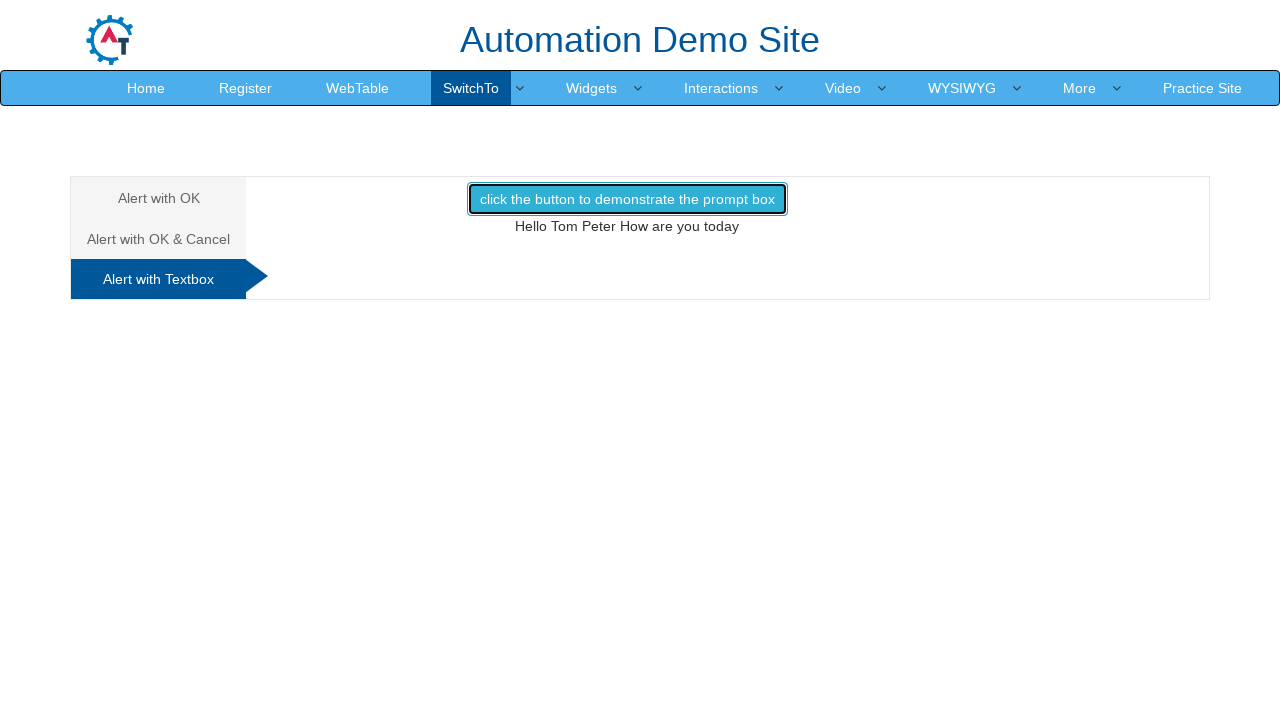

Verified that 'Tom Peter' is present in the confirmation message
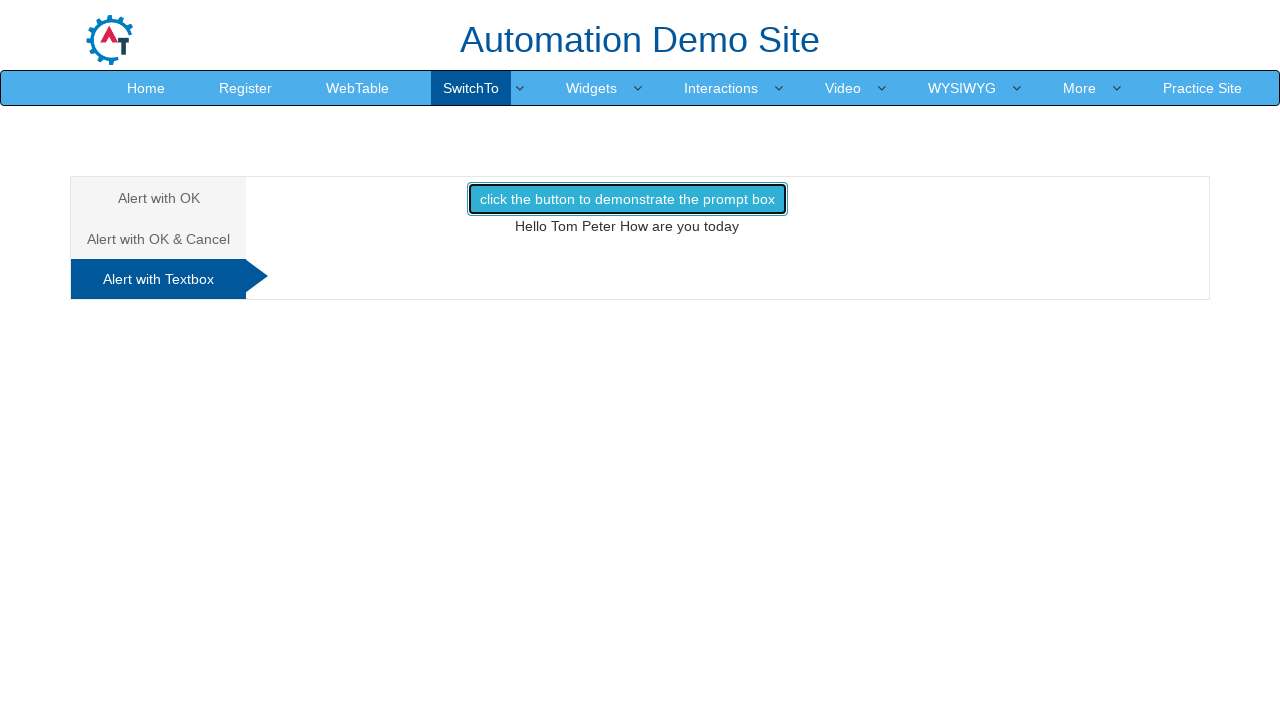

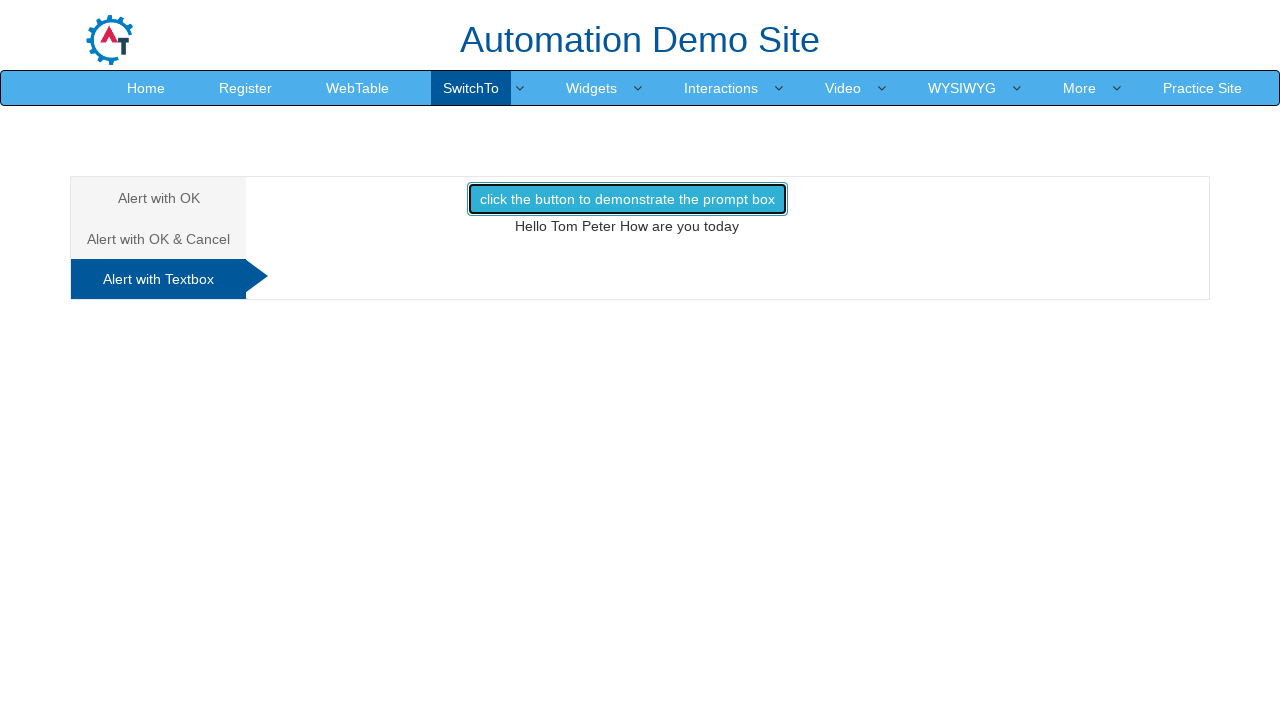